Tests the ISS Tracker historical lookup functionality by entering a date/time, submitting the form, and verifying that latitude and longitude values are displayed.

Starting URL: http://www.isstracker.com/historical

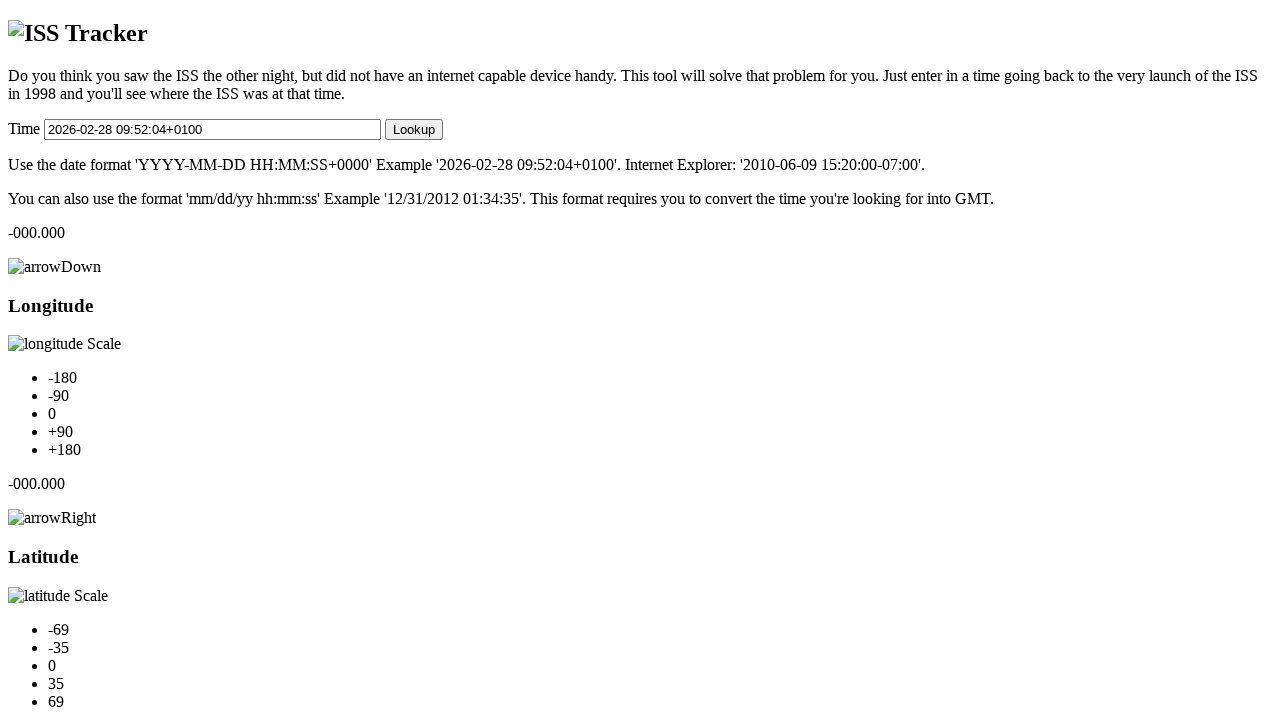

Filled historical date/time field with '2024-03-15 14:30:00' on #historicalDateTime
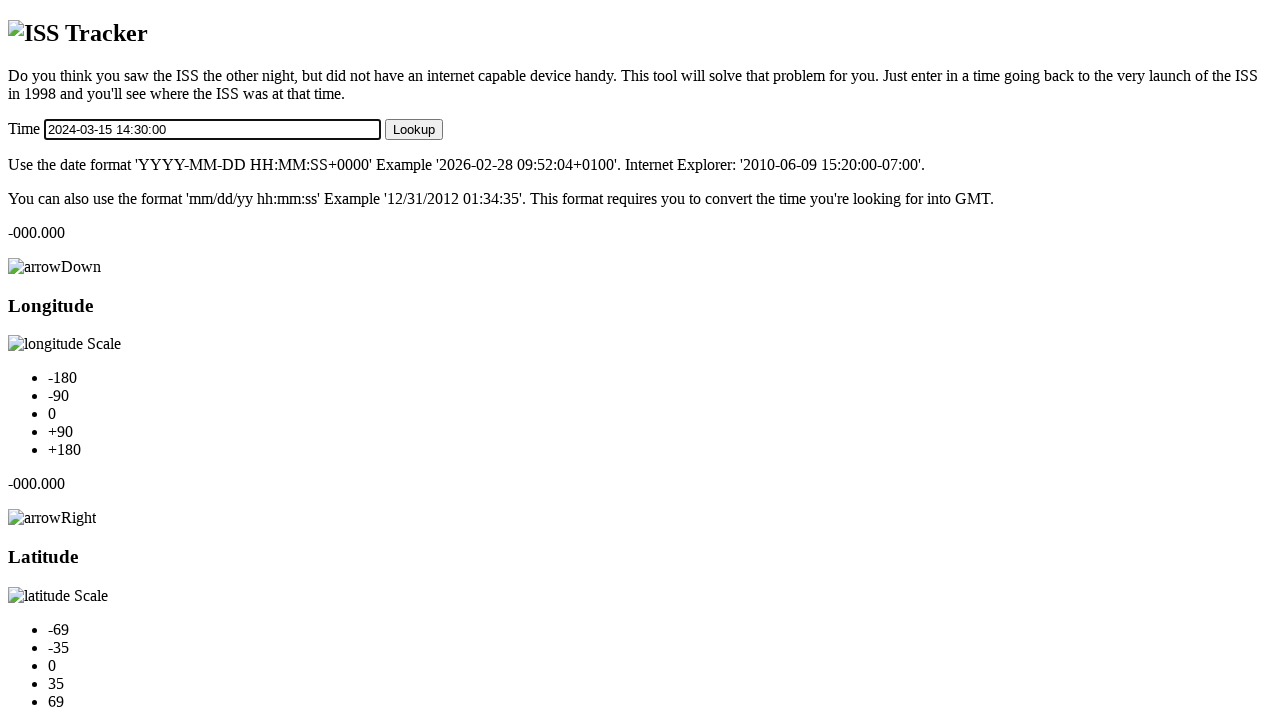

Clicked submit button to look up ISS position at (414, 129) on #submitLookup
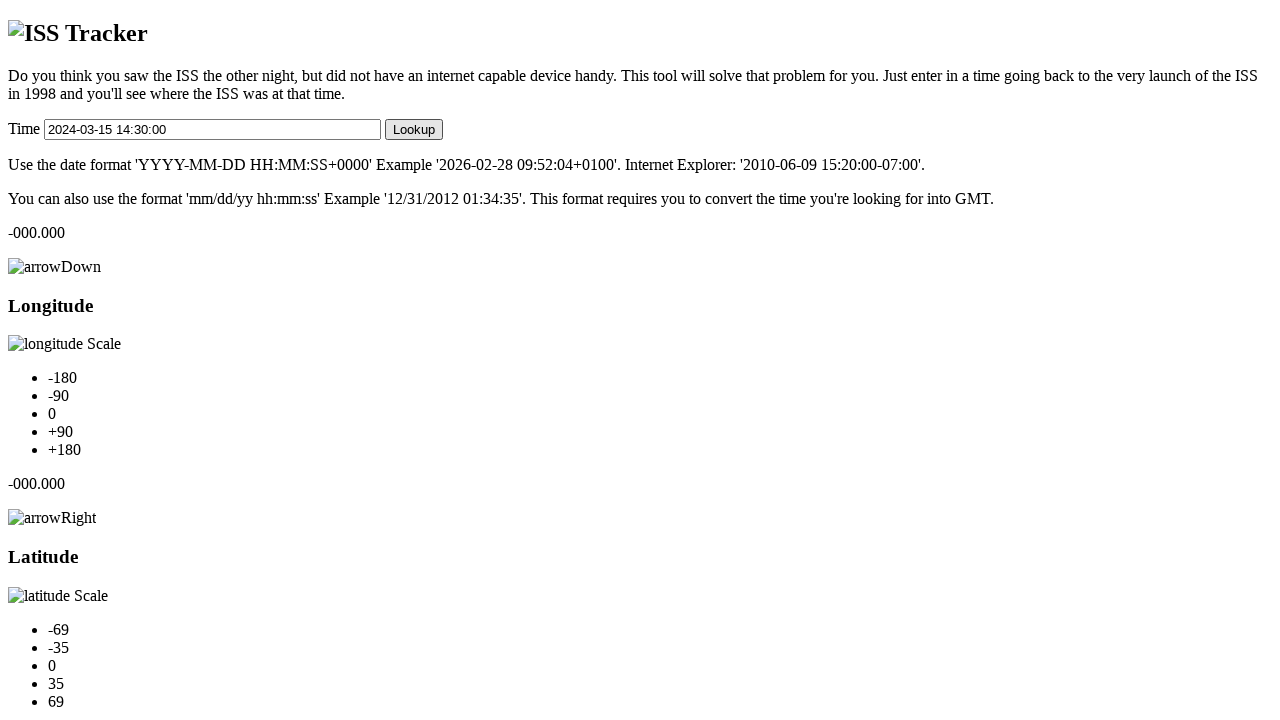

Latitude value element loaded
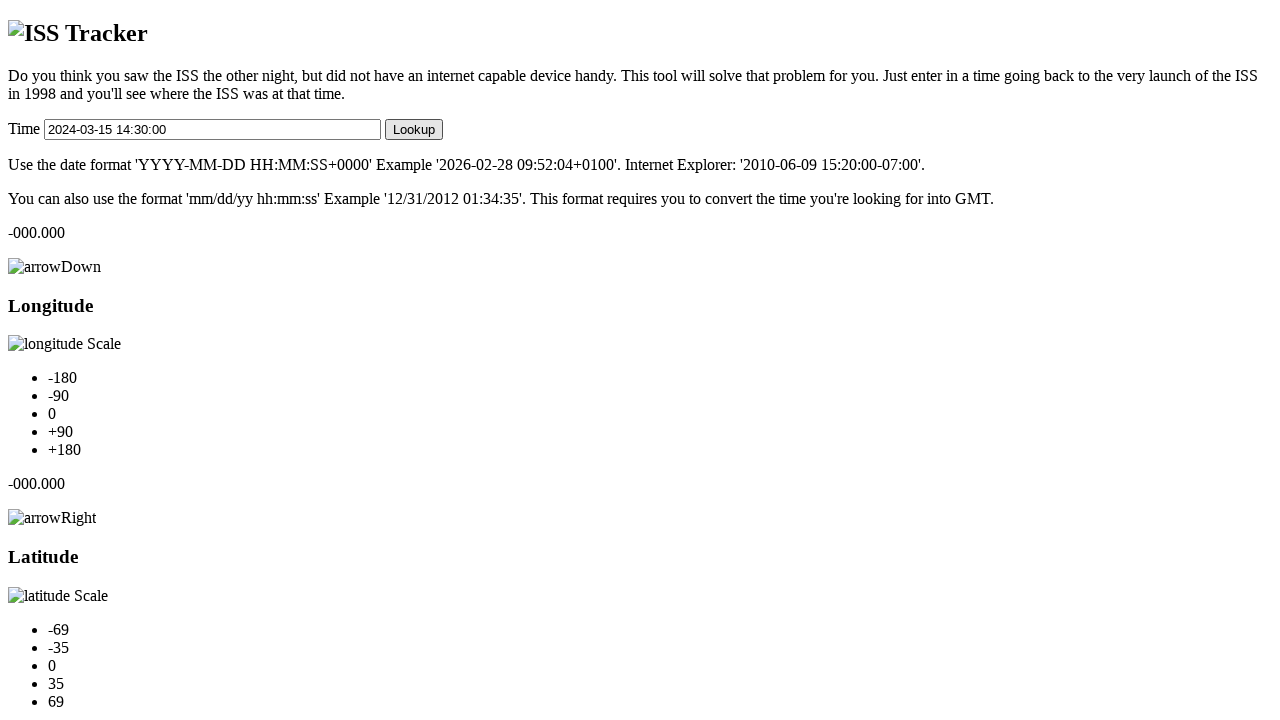

Longitude value element loaded
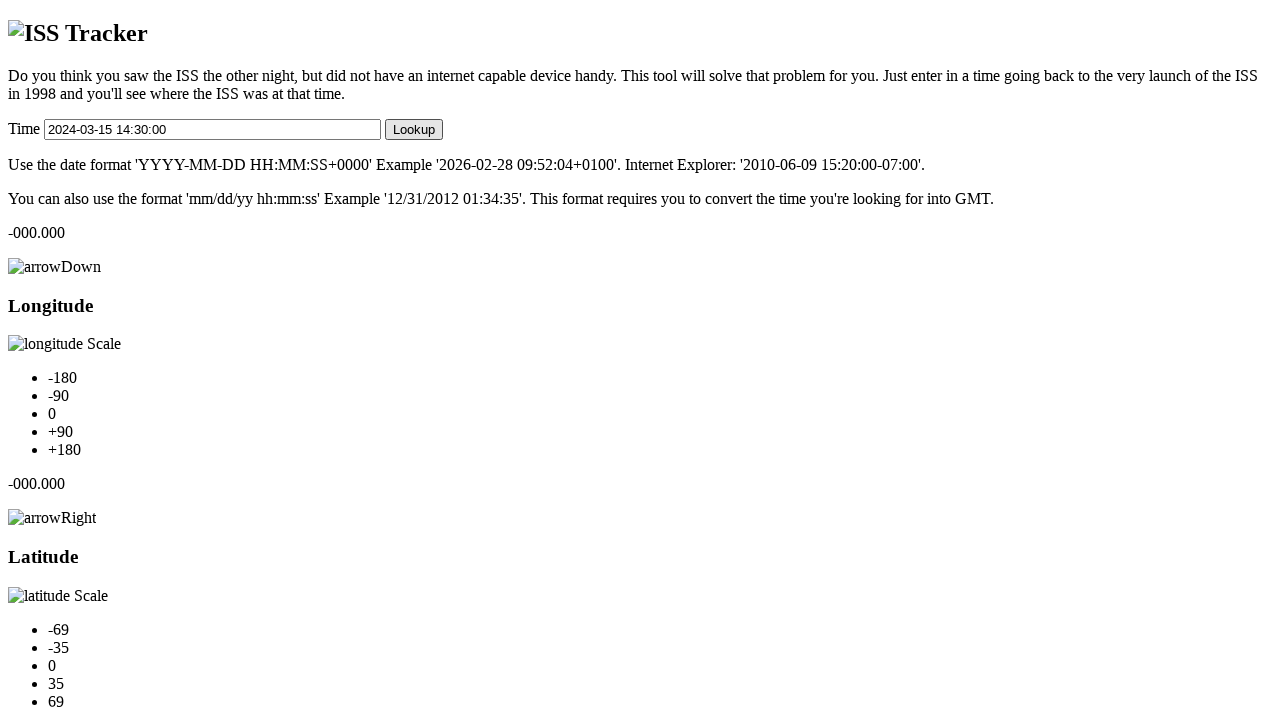

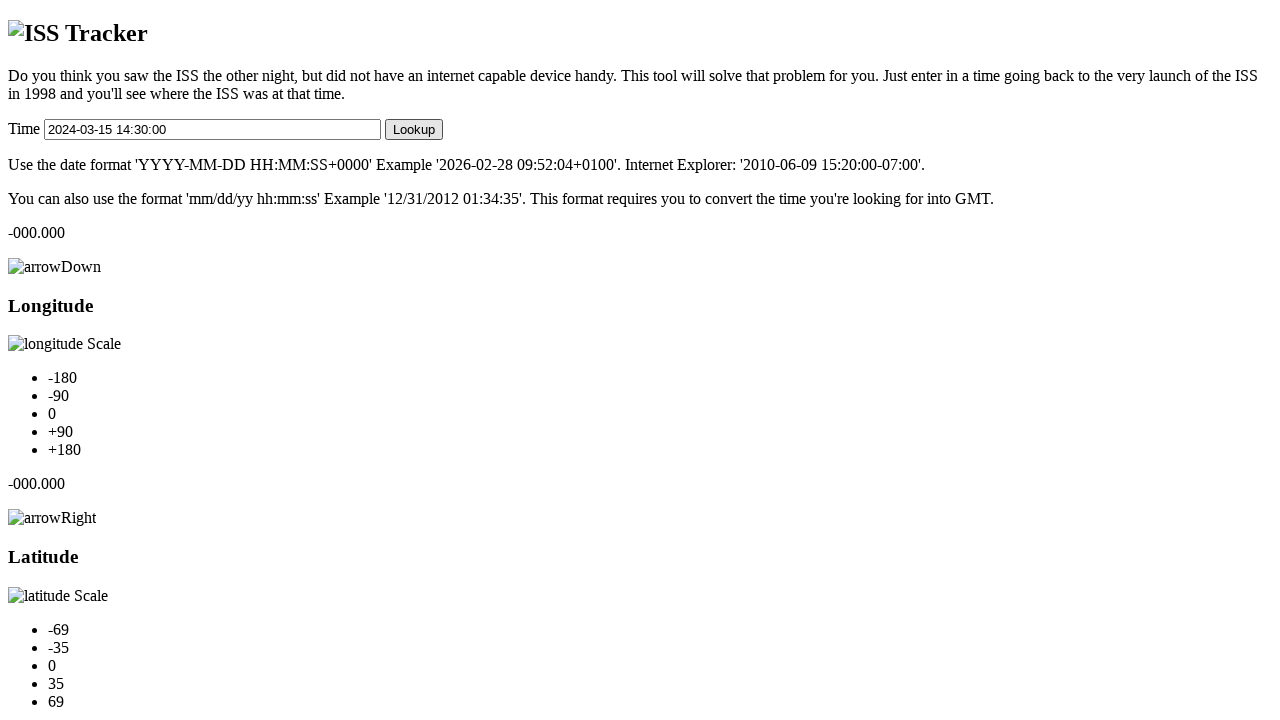